Tests child window handling by clicking a link that opens a new browser tab/window

Starting URL: https://rahulshettyacademy.com/loginpagePractise/

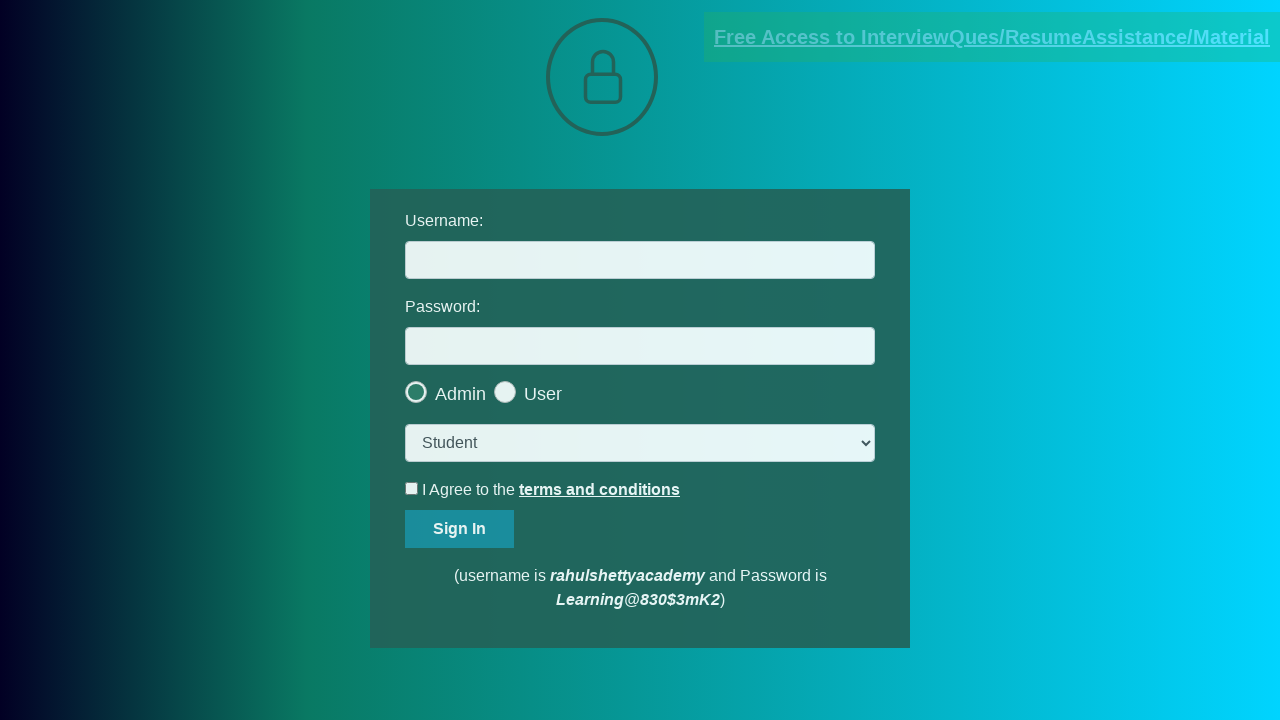

Located link that opens child page
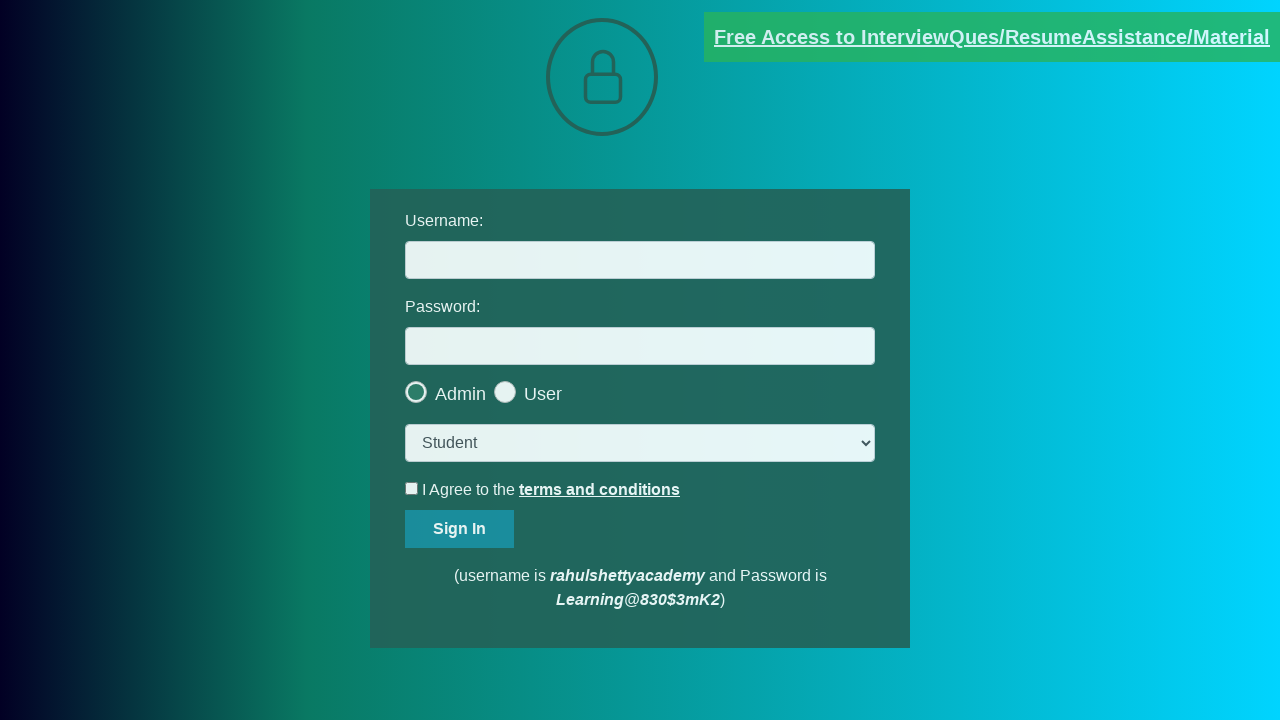

Clicked link to open child window/tab at (992, 37) on [href*='documents-request']
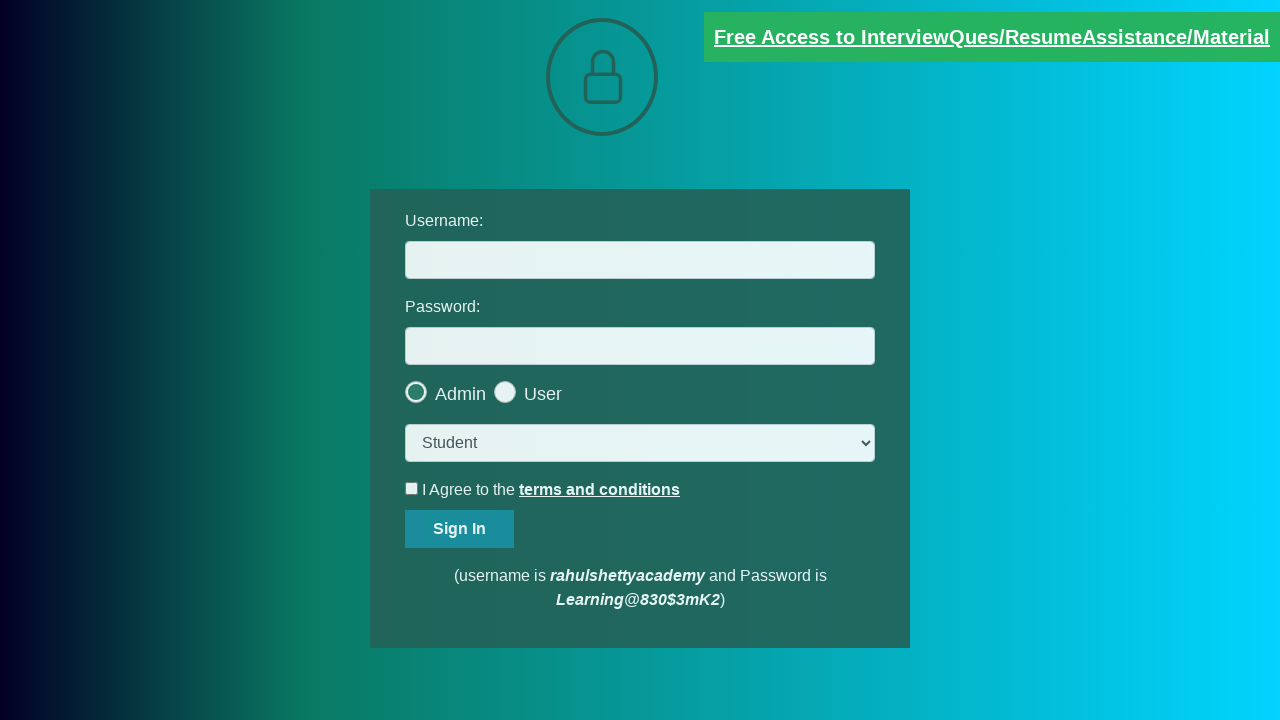

Captured new child page reference
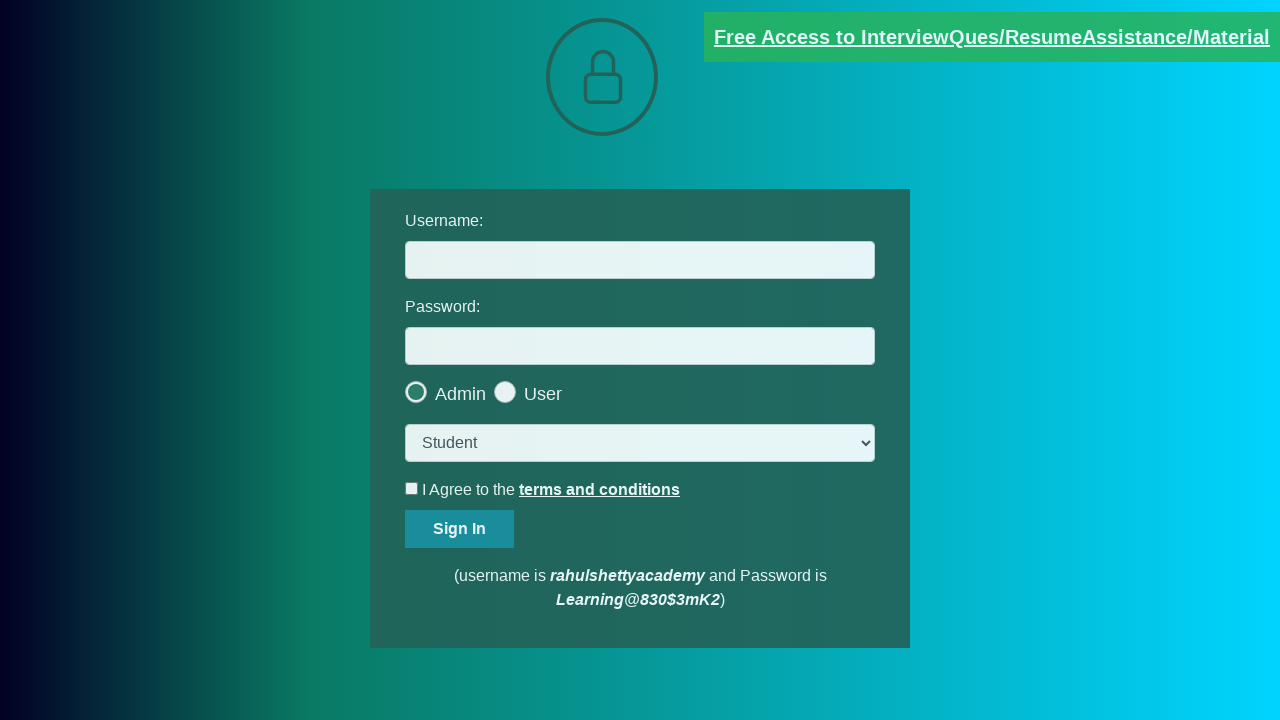

Child page loaded successfully
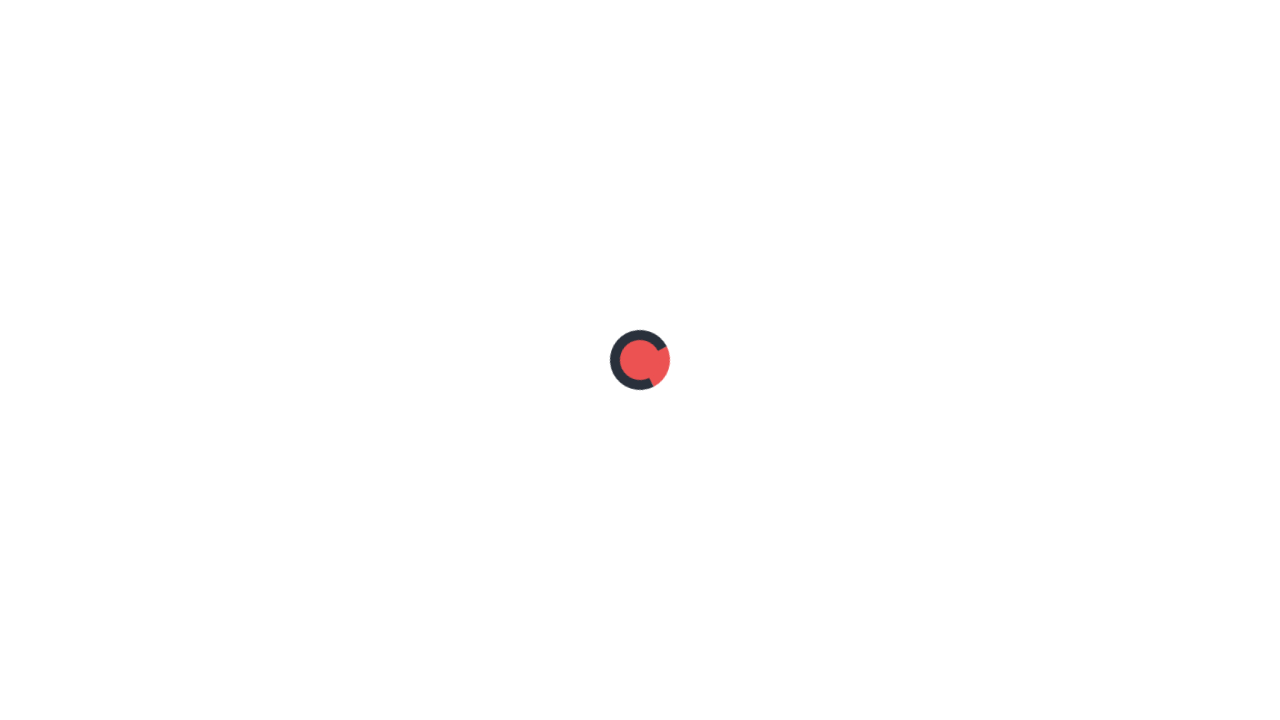

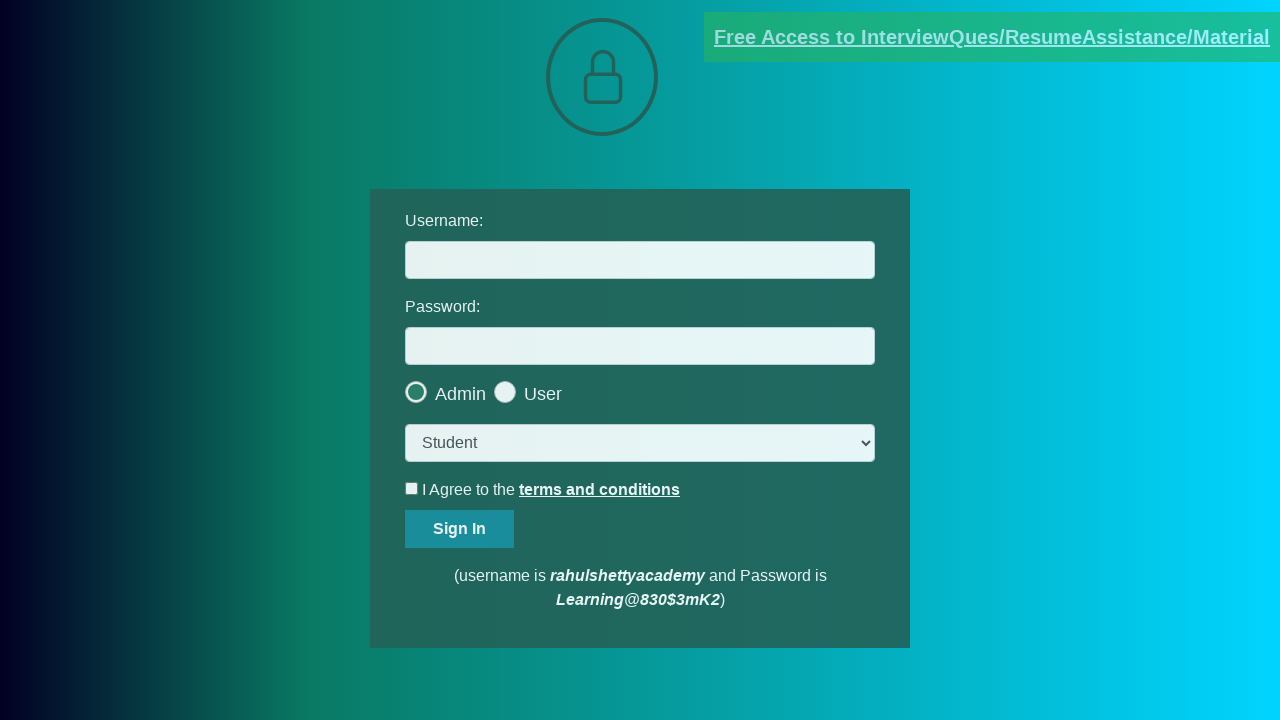